Navigates to the Shopist homepage and clicks on the LIGHTING category link

Starting URL: https://www.shopist.io/

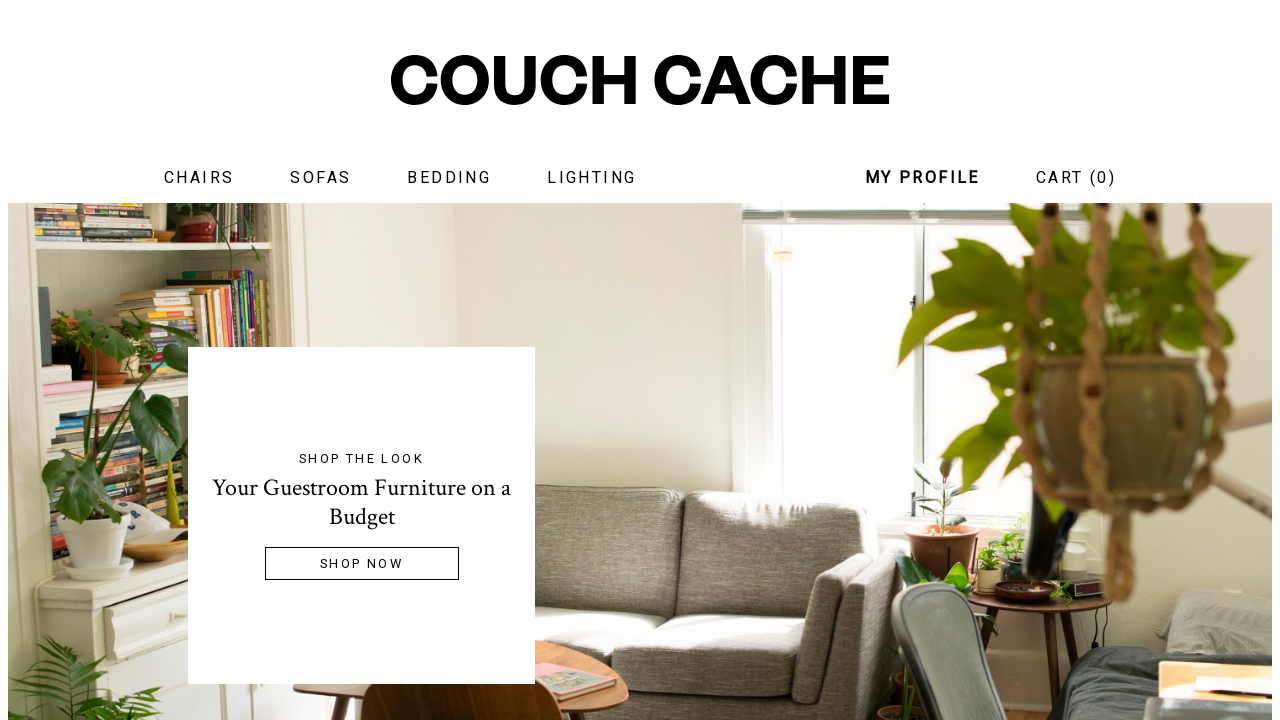

Navigated to Shopist homepage
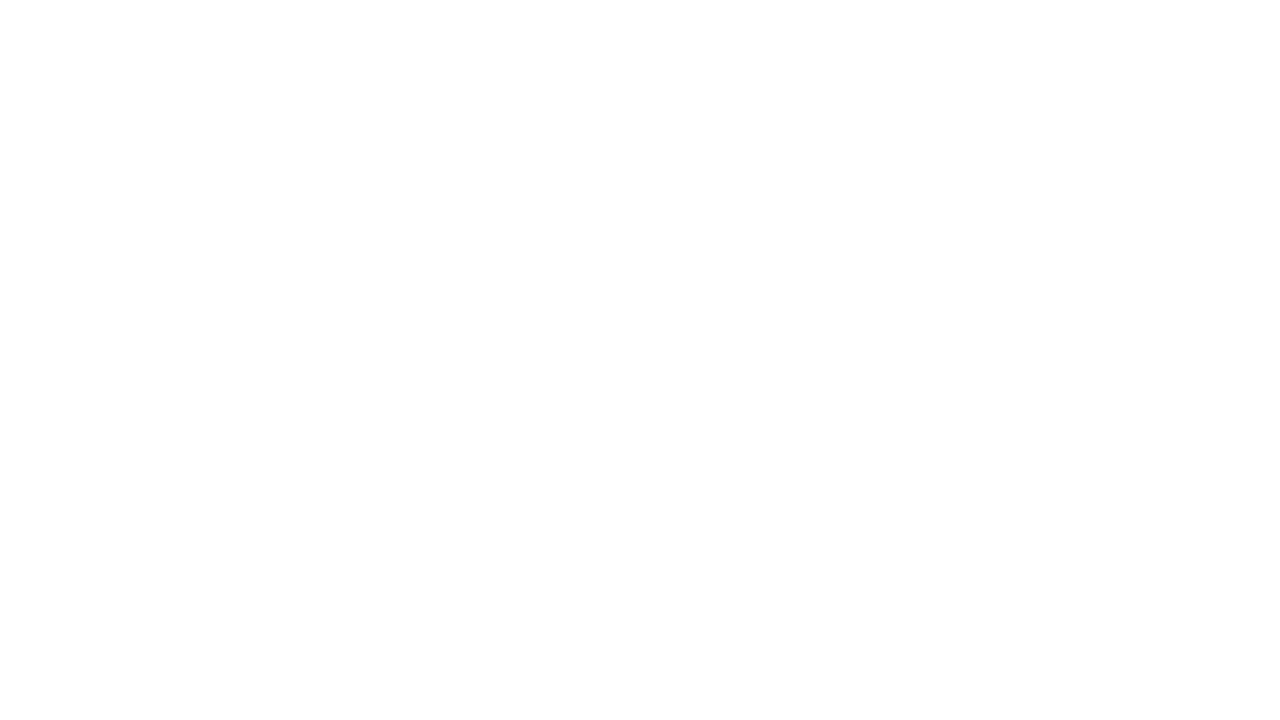

Clicked on LIGHTING category link at (592, 178) on internal:text="LIGHTING"i >> nth=0
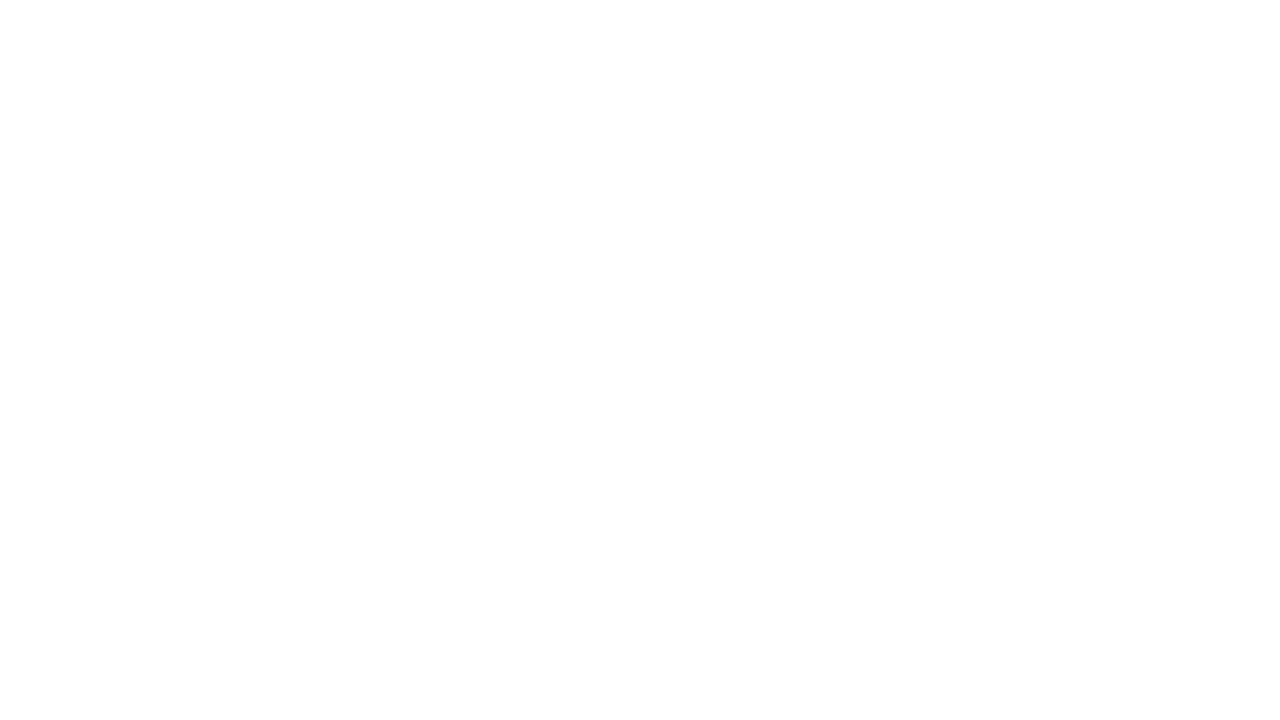

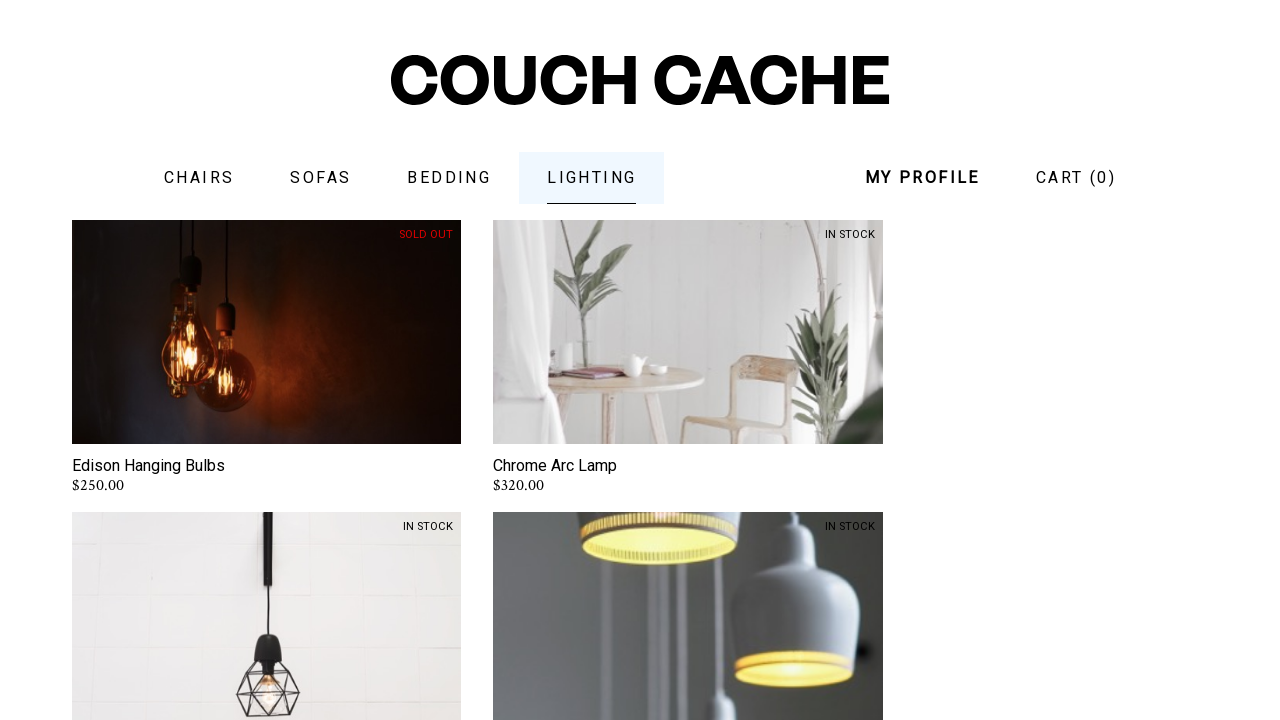